Tests selecting an option from a dropdown using Playwright's built-in select_option method to choose by visible text, then verifies the selection.

Starting URL: https://the-internet.herokuapp.com/dropdown

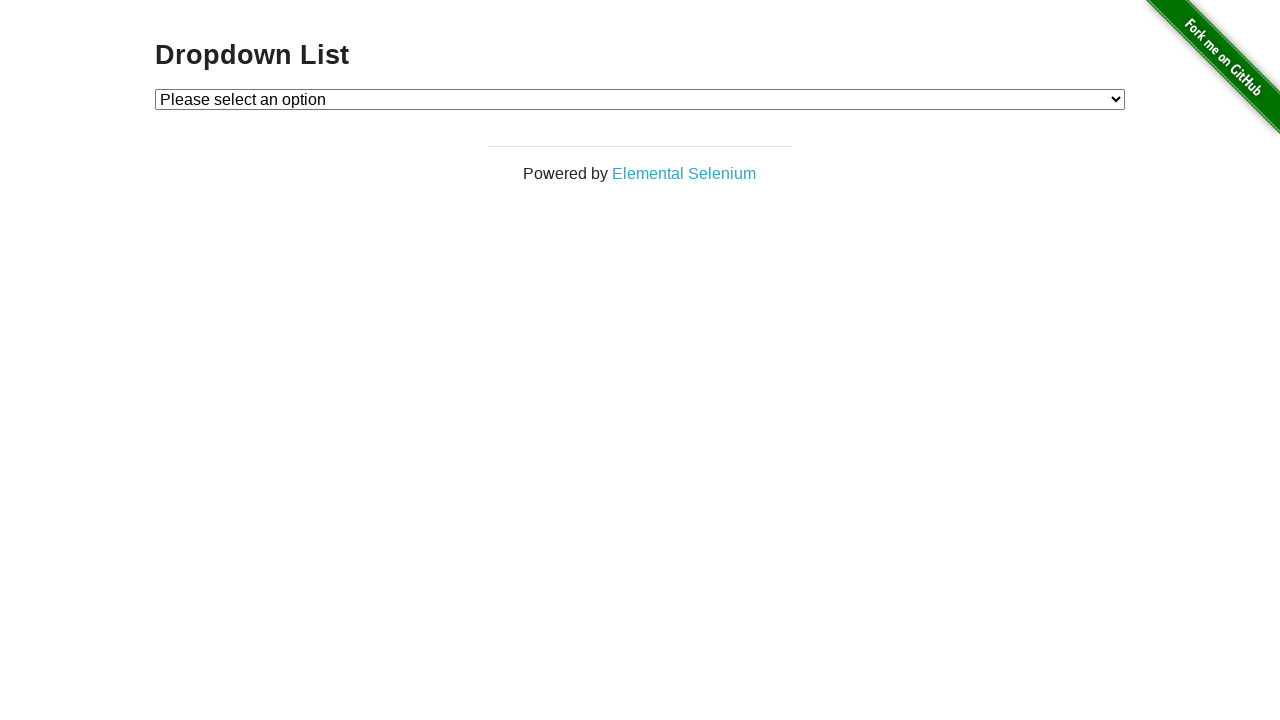

Selected 'Option 1' from dropdown using select_option method on #dropdown
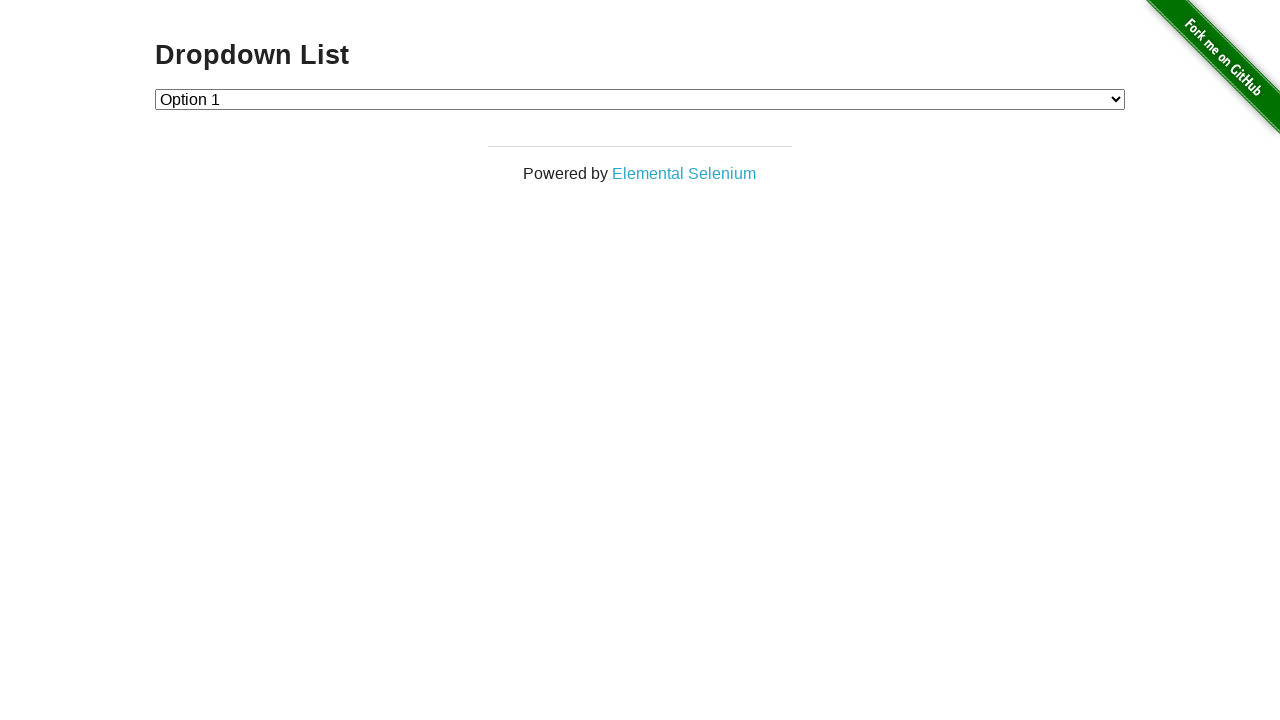

Retrieved selected option text from dropdown
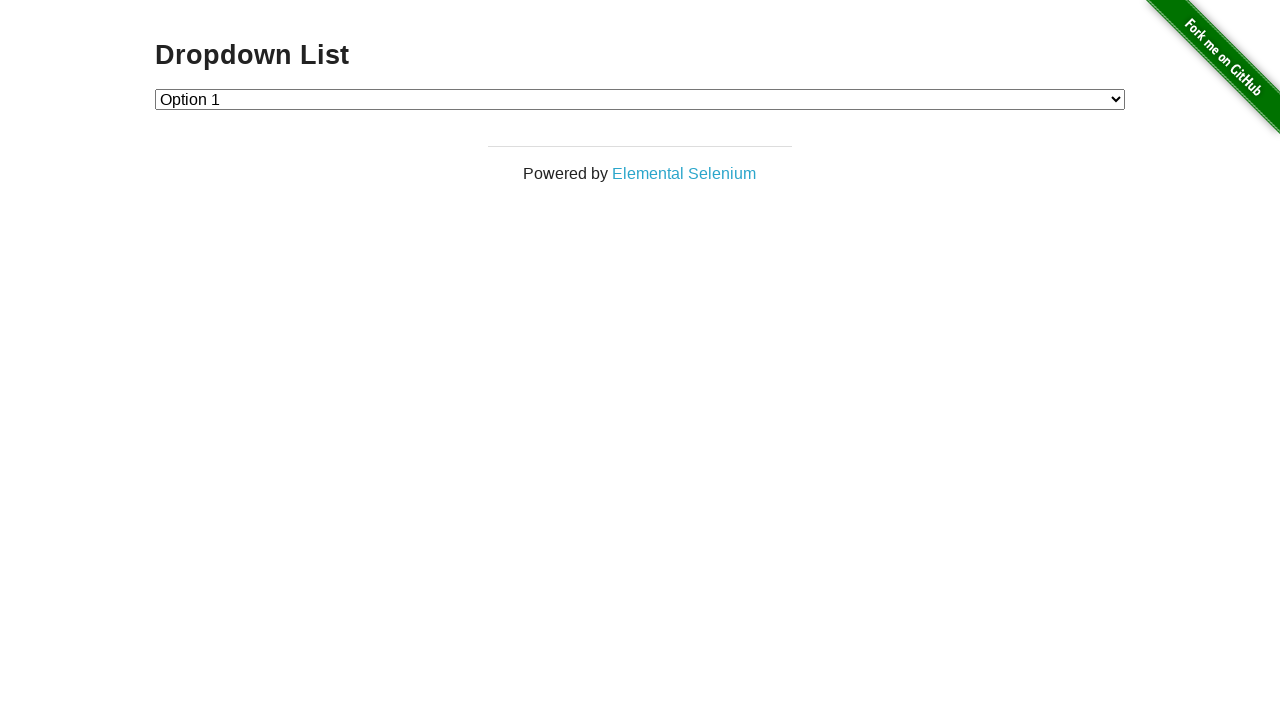

Verified that selected option text is 'Option 1'
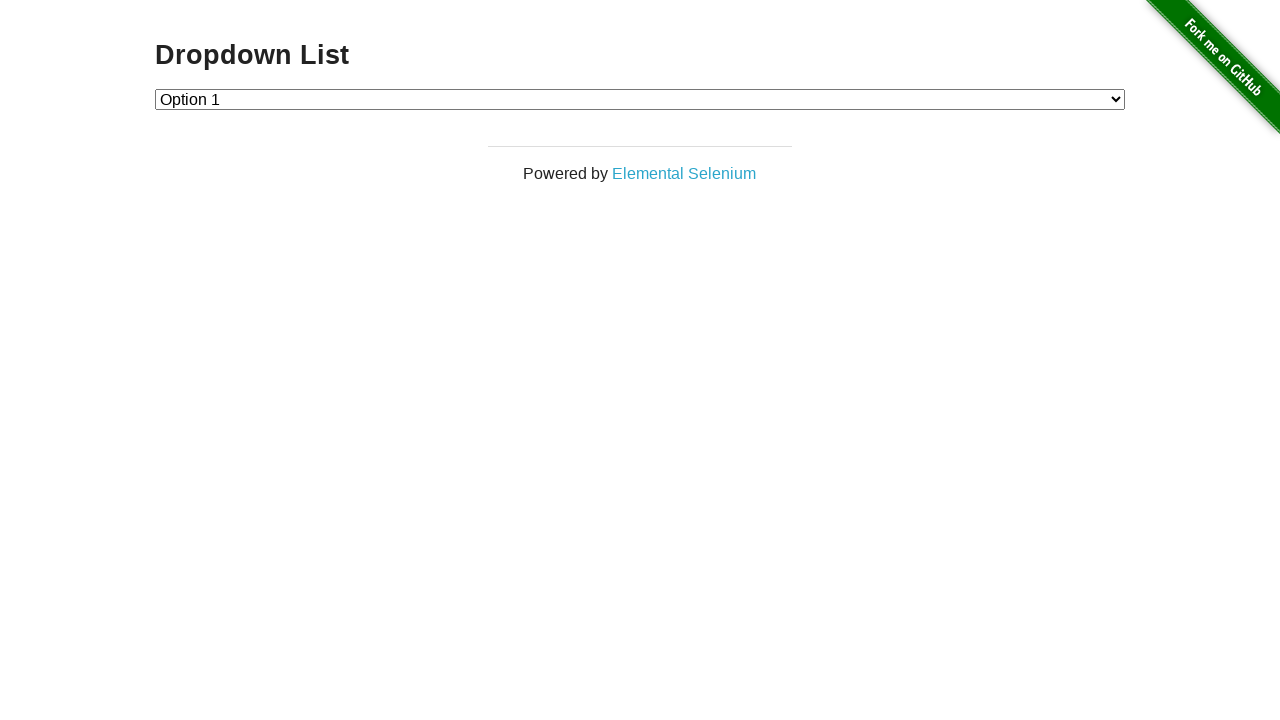

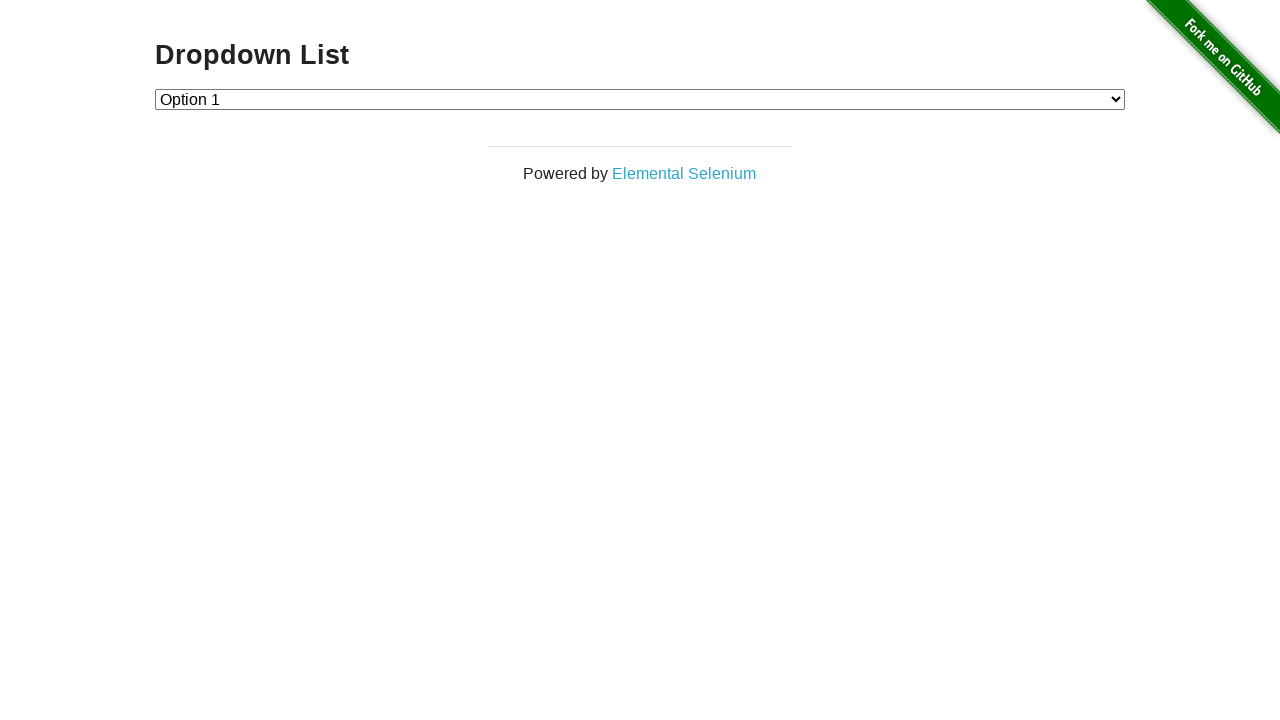